Tests that the complete all checkbox updates its state when individual items are completed or cleared.

Starting URL: https://demo.playwright.dev/todomvc

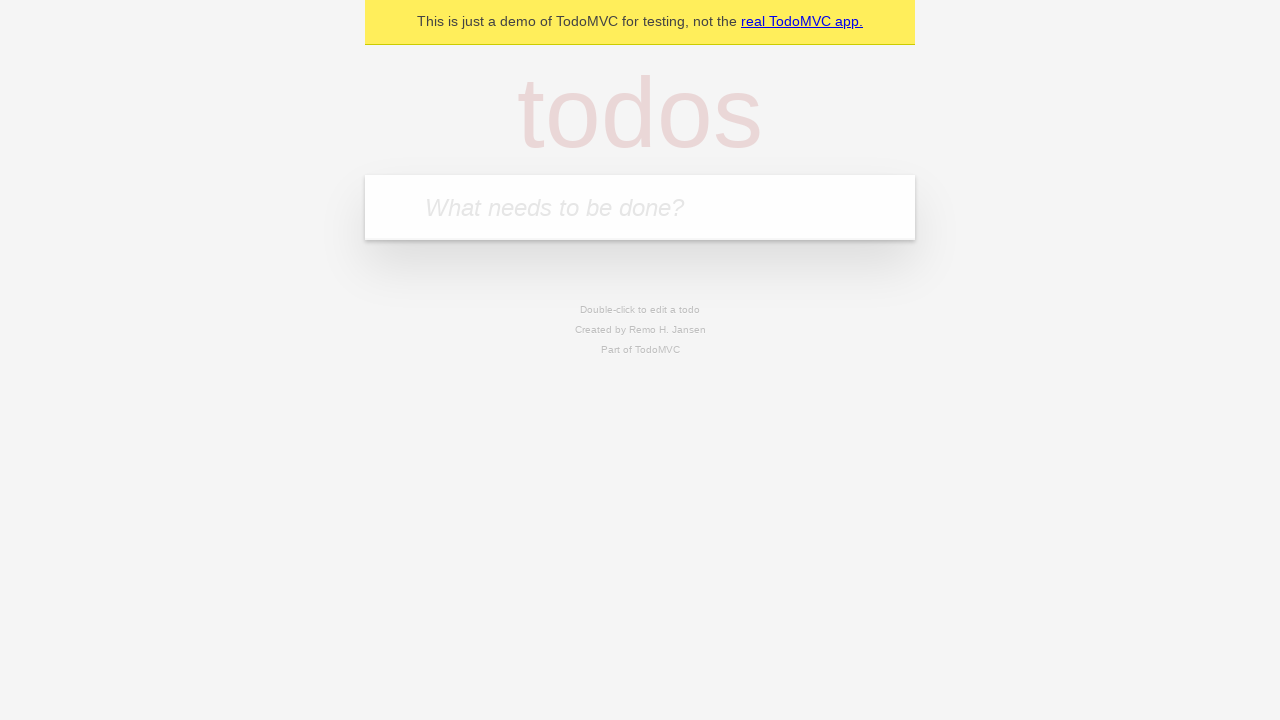

Filled todo input with 'buy some cheese' on internal:attr=[placeholder="What needs to be done?"i]
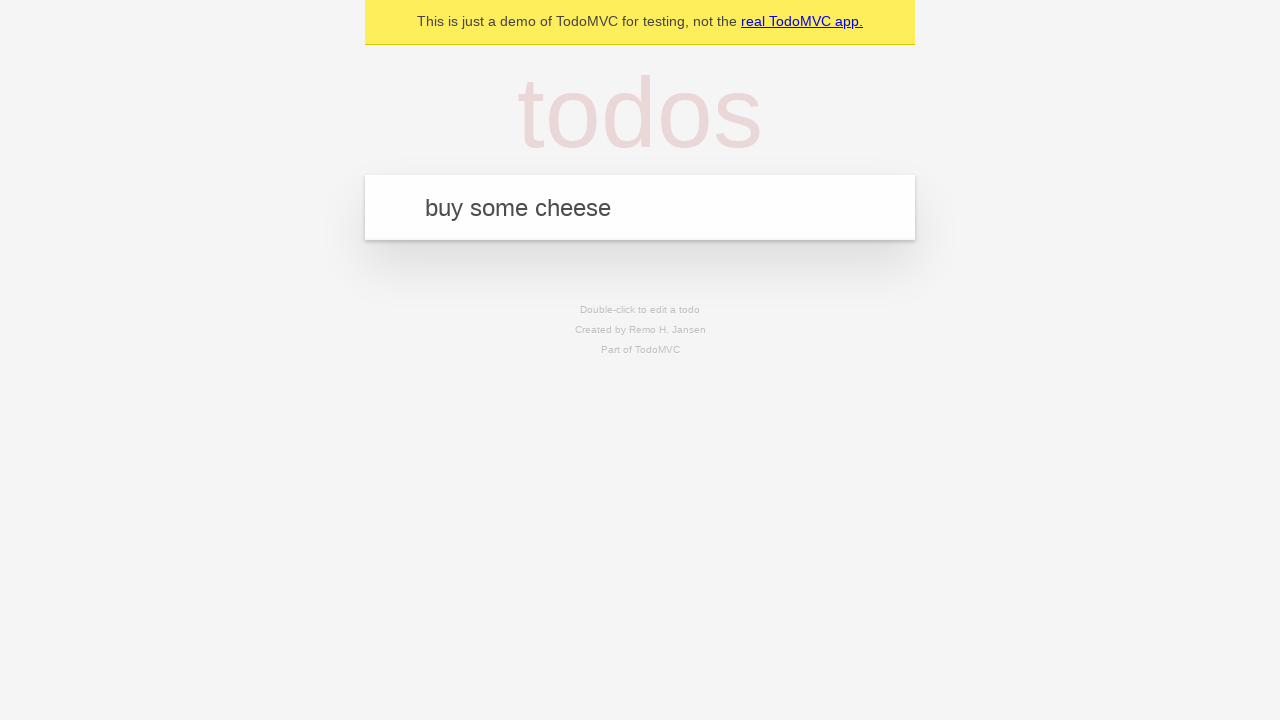

Pressed Enter to add first todo item on internal:attr=[placeholder="What needs to be done?"i]
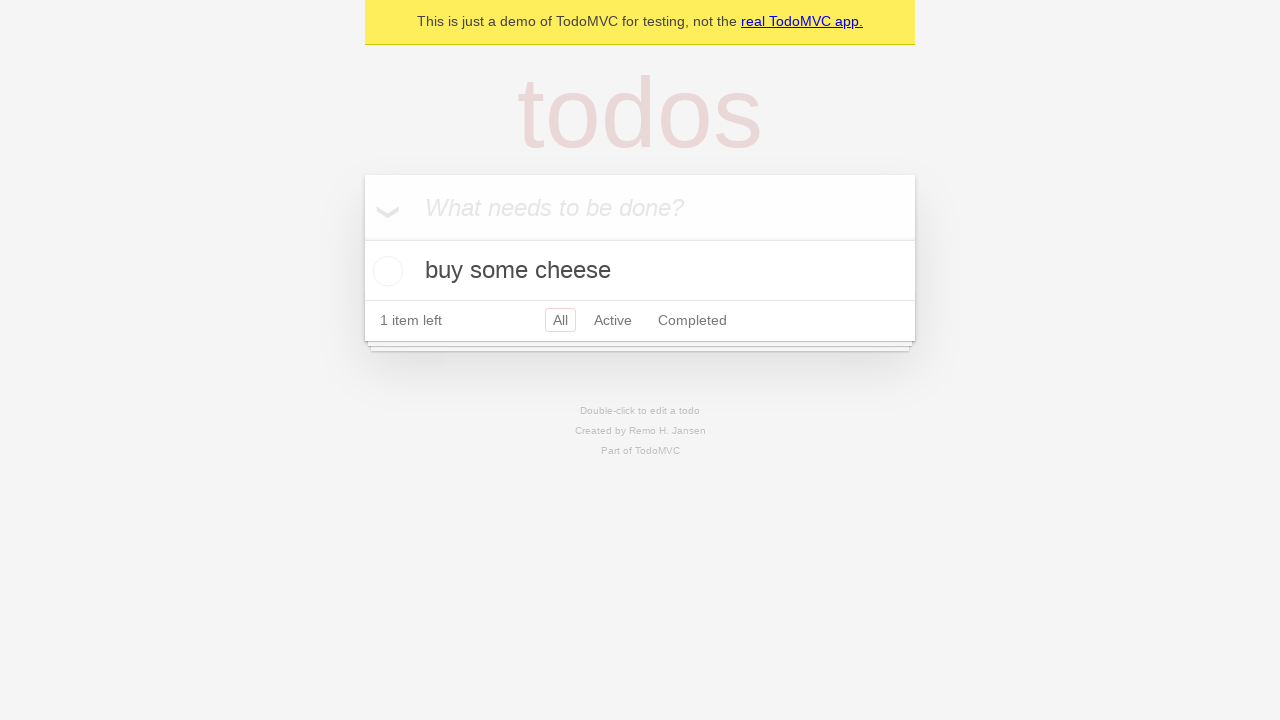

Filled todo input with 'feed the cat' on internal:attr=[placeholder="What needs to be done?"i]
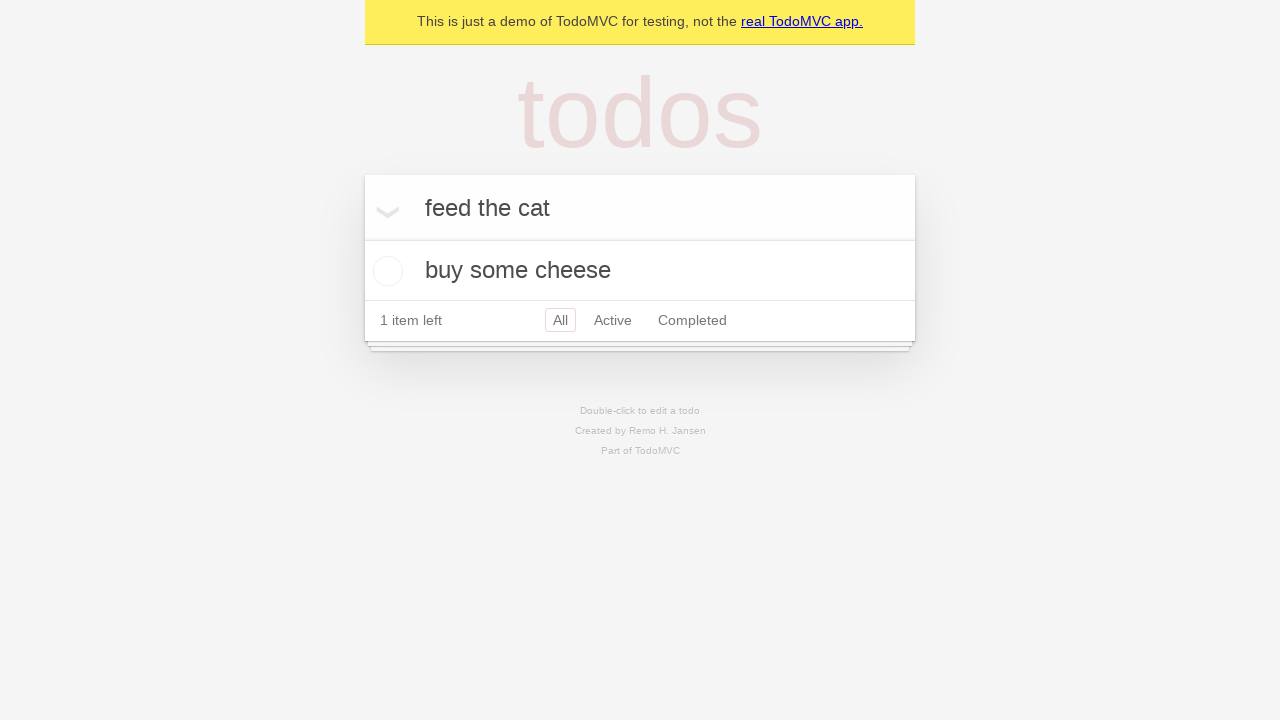

Pressed Enter to add second todo item on internal:attr=[placeholder="What needs to be done?"i]
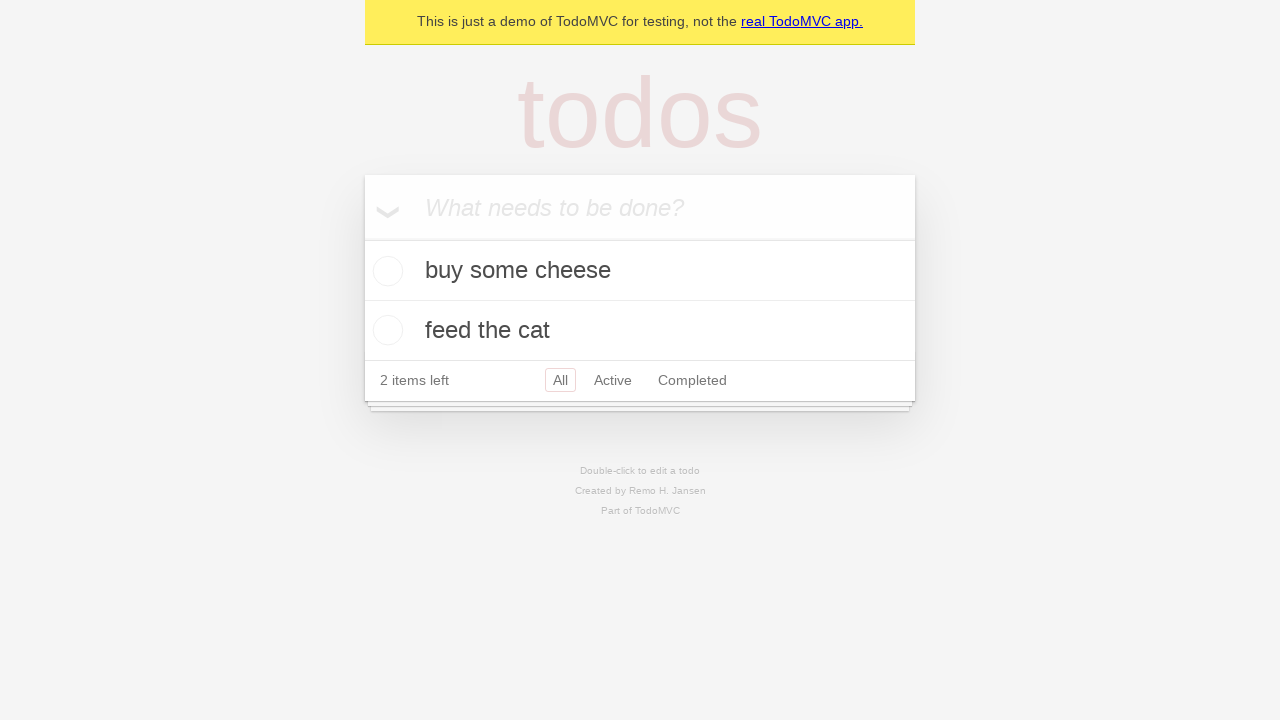

Filled todo input with 'book a doctors appointment' on internal:attr=[placeholder="What needs to be done?"i]
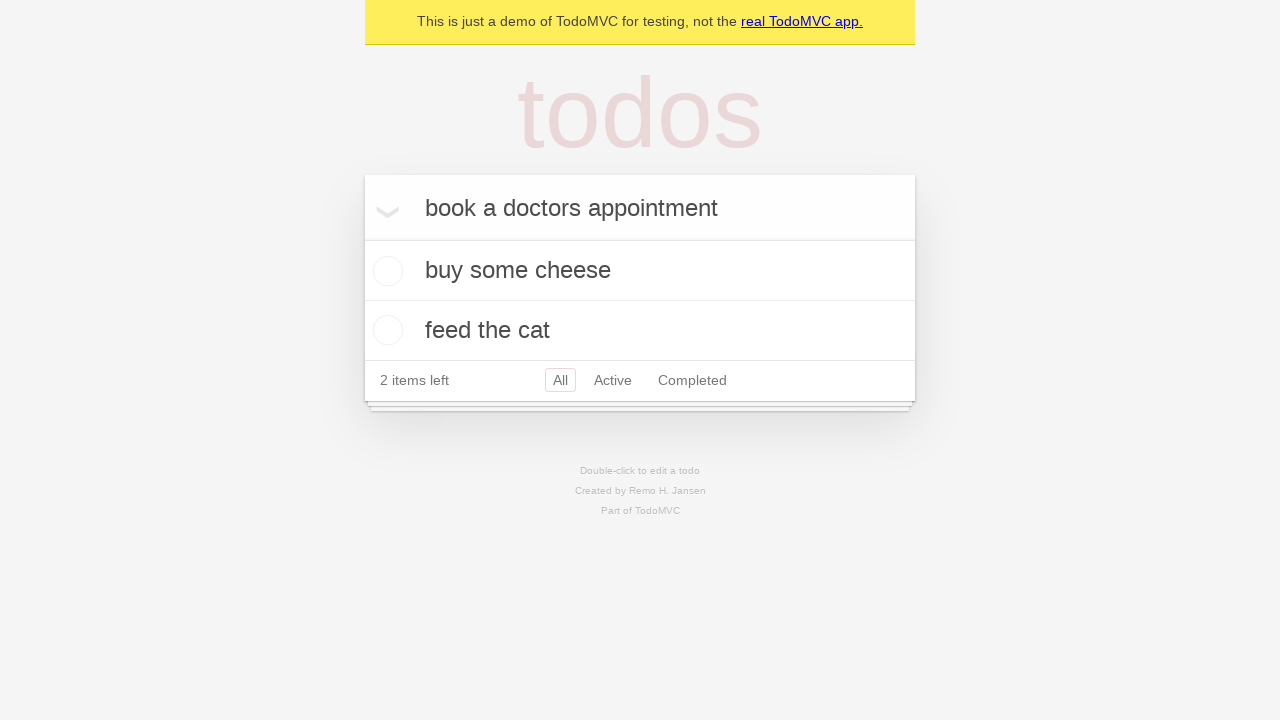

Pressed Enter to add third todo item on internal:attr=[placeholder="What needs to be done?"i]
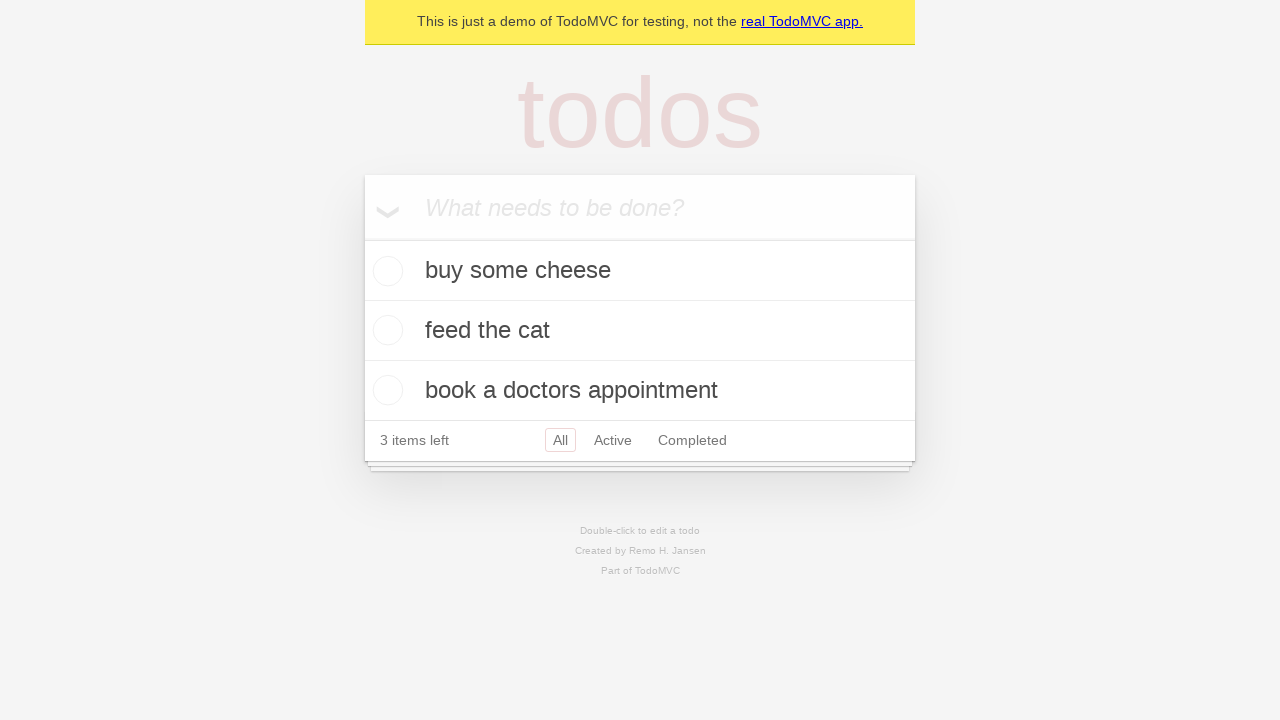

Checked 'Mark all as complete' checkbox to complete all items at (362, 238) on internal:label="Mark all as complete"i
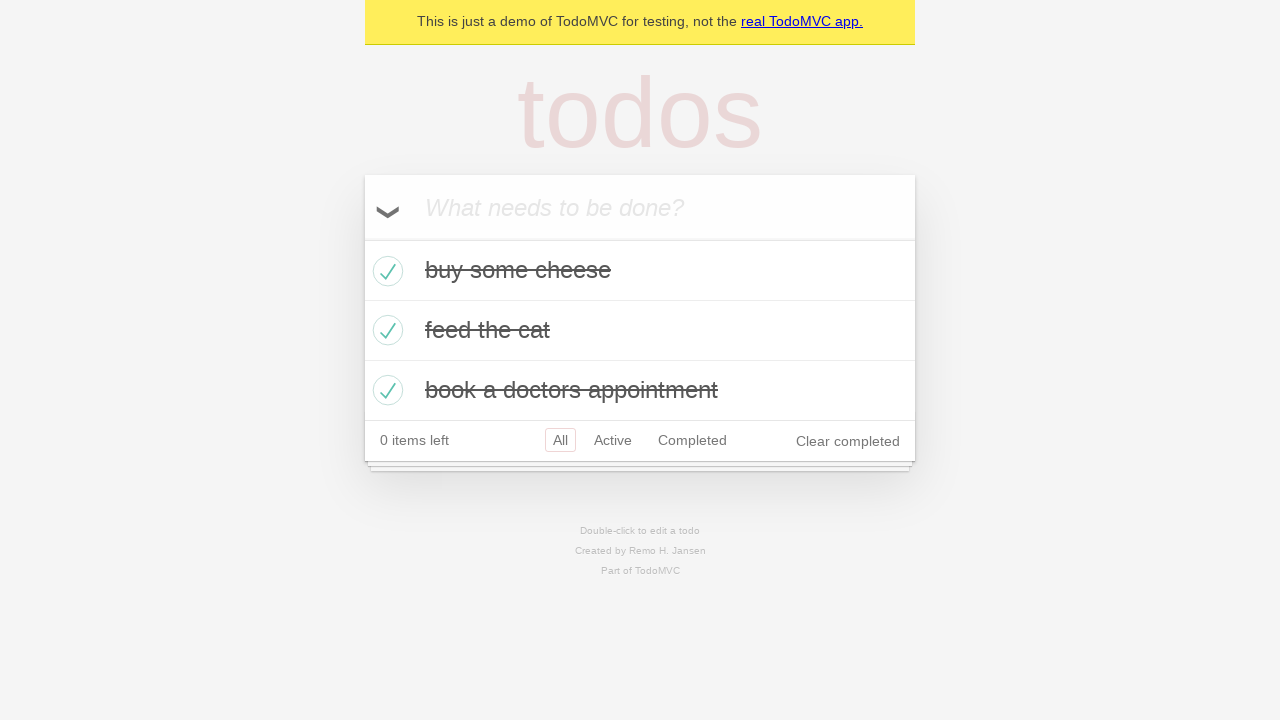

Unchecked first todo item checkbox at (385, 271) on internal:testid=[data-testid="todo-item"s] >> nth=0 >> internal:role=checkbox
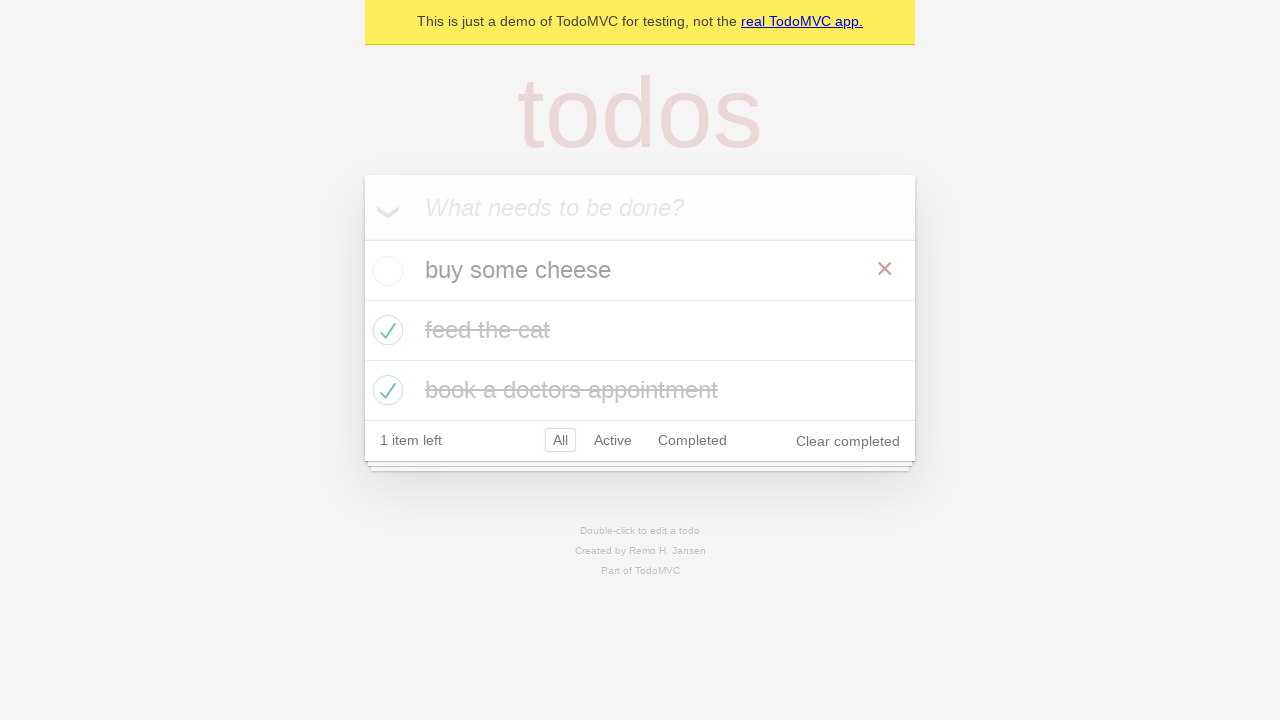

Checked first todo item checkbox again at (385, 271) on internal:testid=[data-testid="todo-item"s] >> nth=0 >> internal:role=checkbox
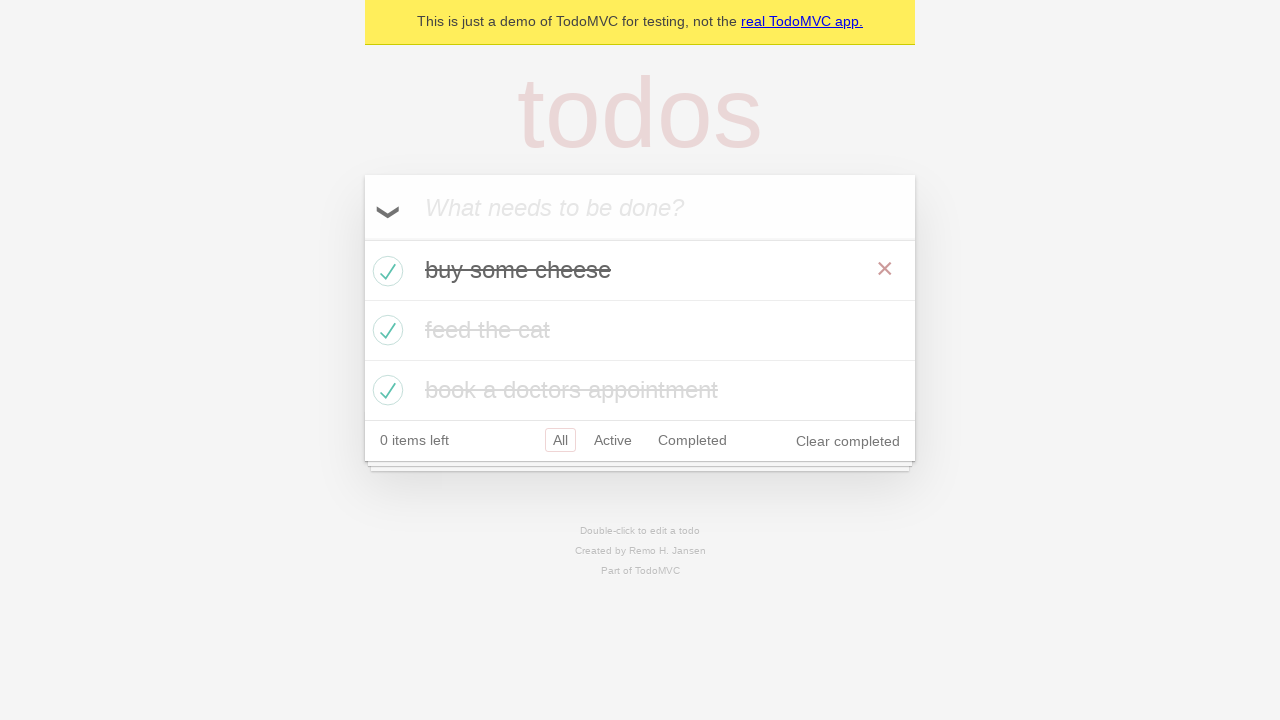

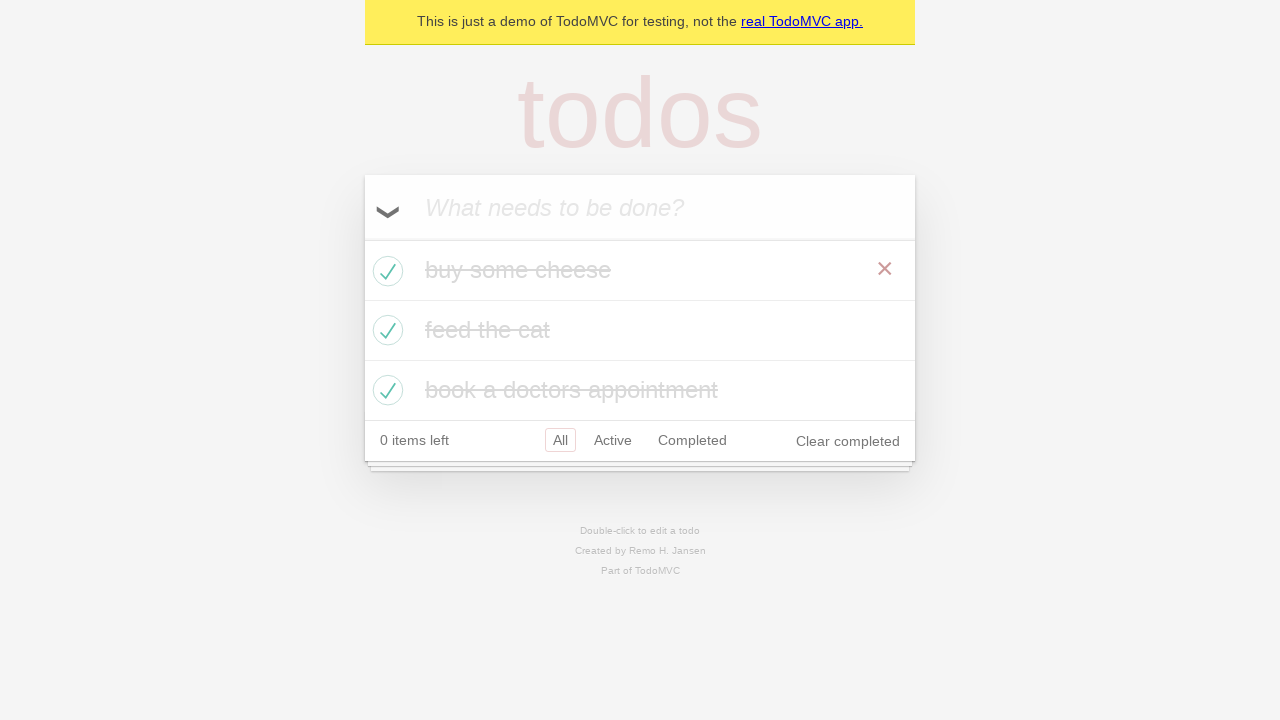